Tests JavaScript alert and confirm dialog handling by filling a name field, triggering an alert and accepting it, then triggering a confirm dialog and dismissing it.

Starting URL: https://rahulshettyacademy.com/AutomationPractice/

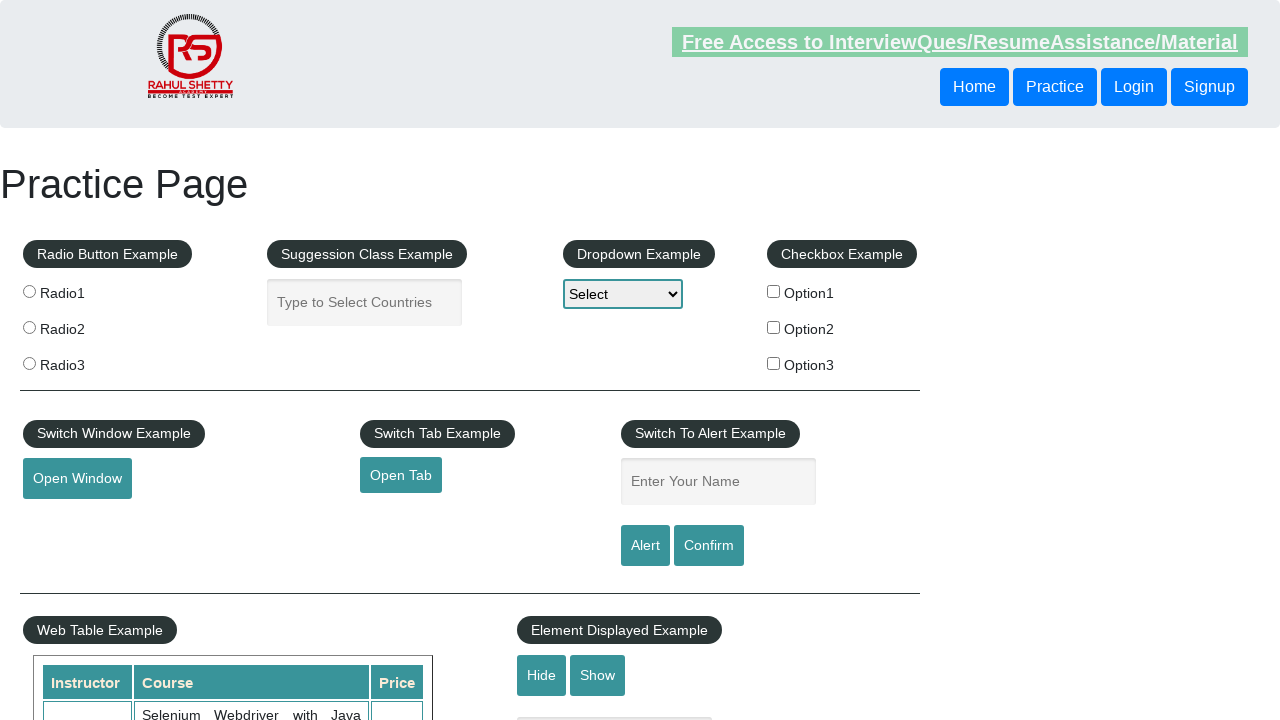

Filled name field with 'mohamed' on #name
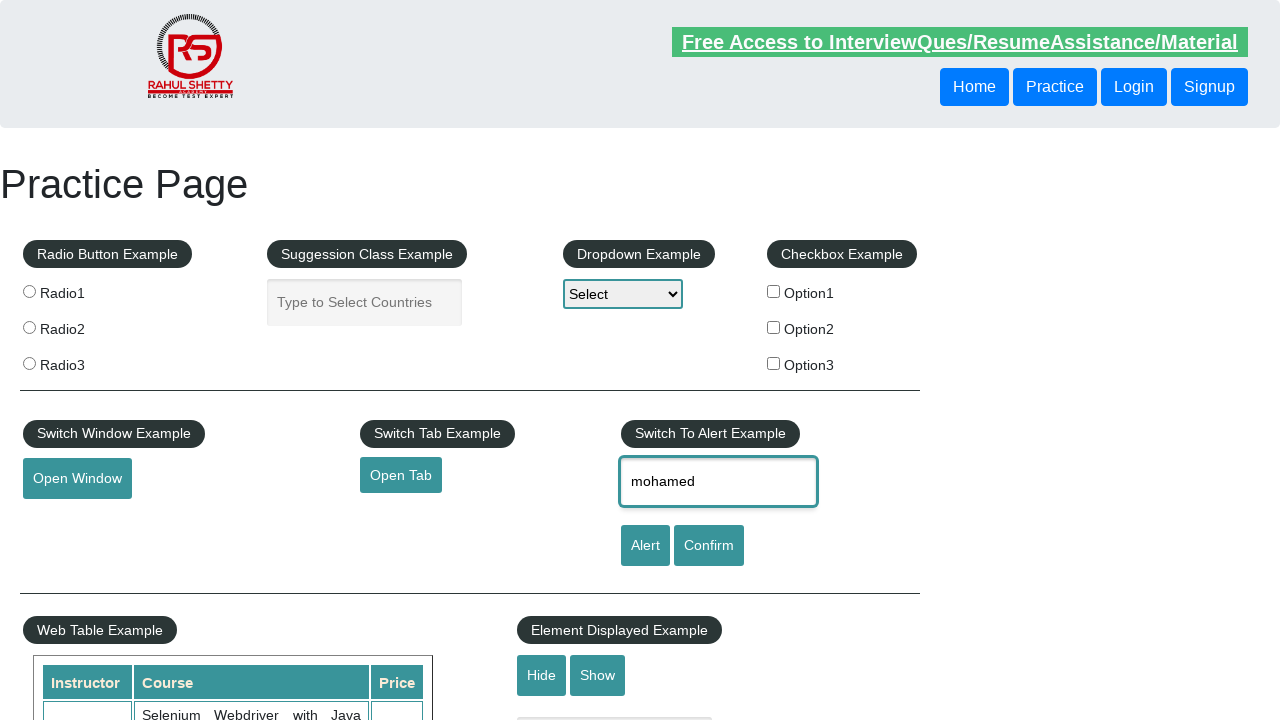

Clicked alert button to trigger alert dialog at (645, 546) on #alertbtn
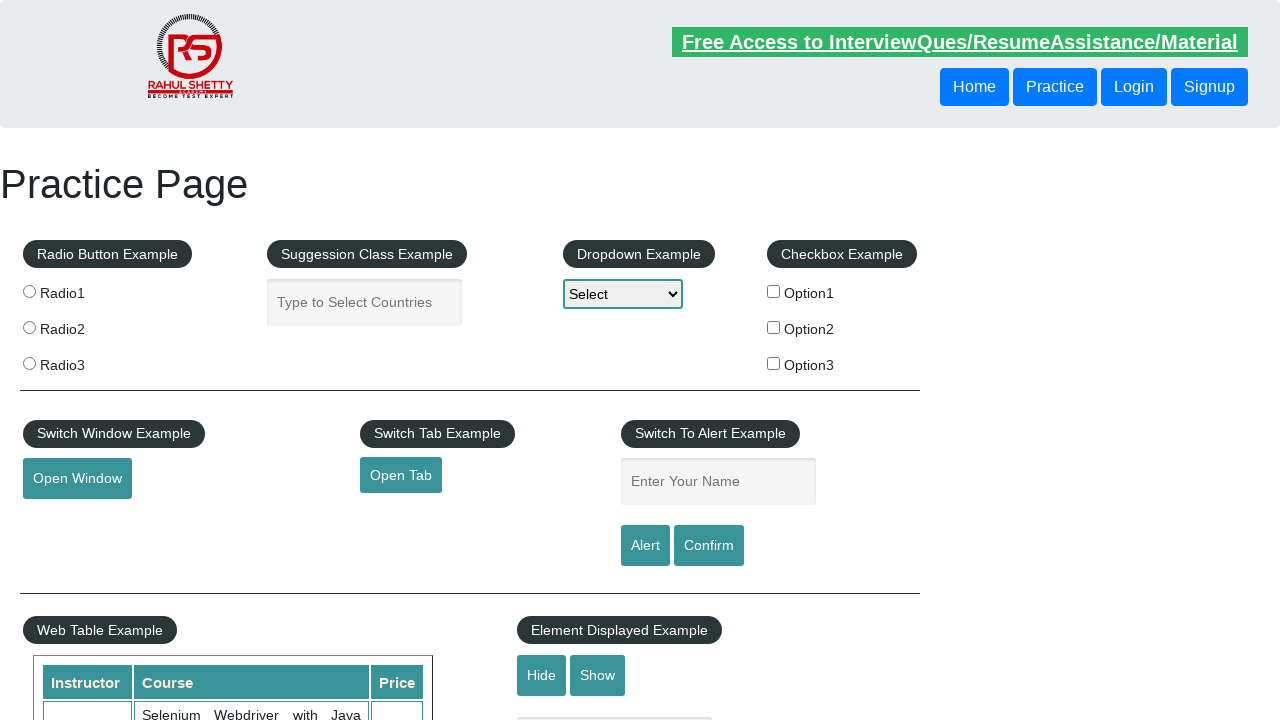

Set up dialog handler for alert
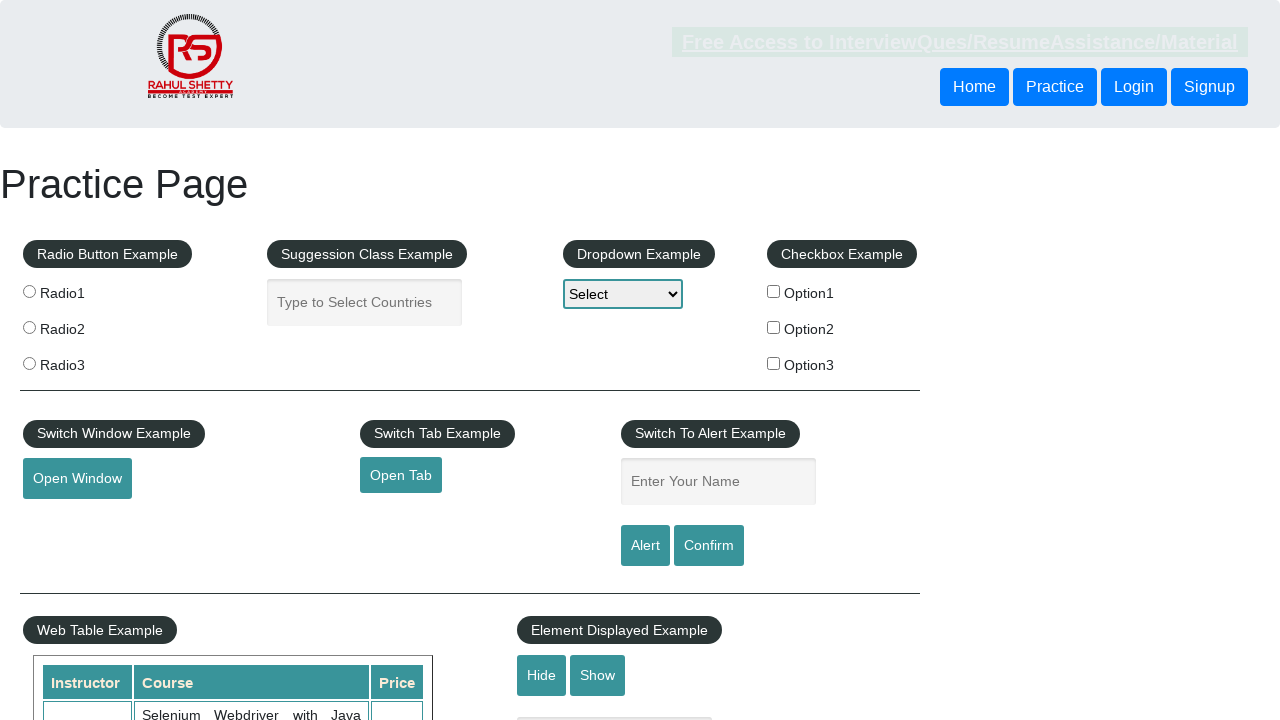

Evaluated JavaScript to initialize alert handling flag
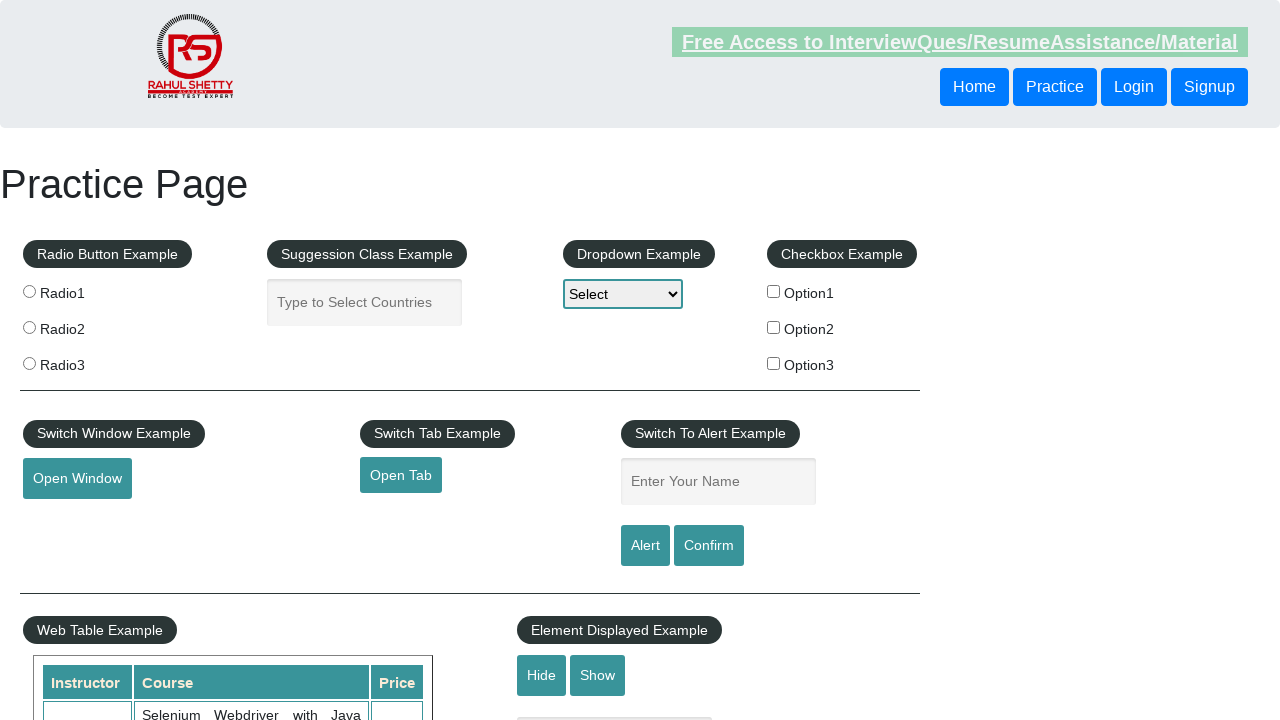

Set up one-time dialog handler for accepting alert
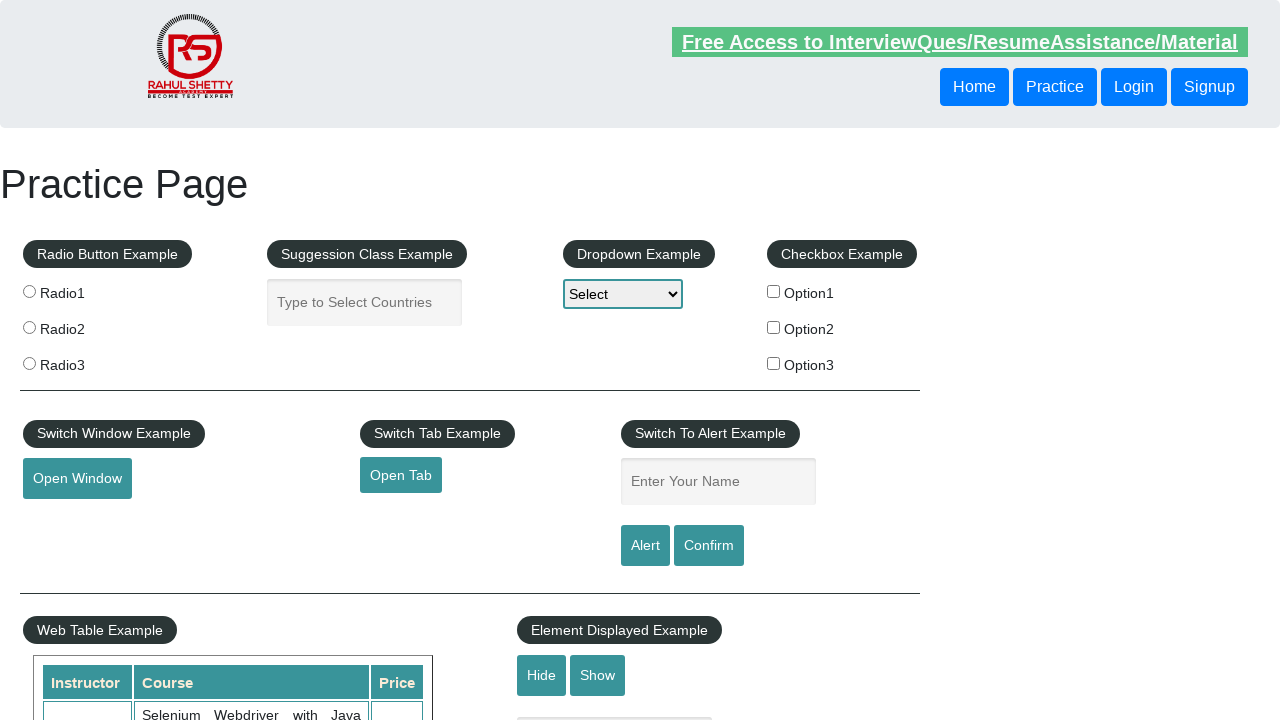

Clicked alert button and accepted the alert dialog at (645, 546) on #alertbtn
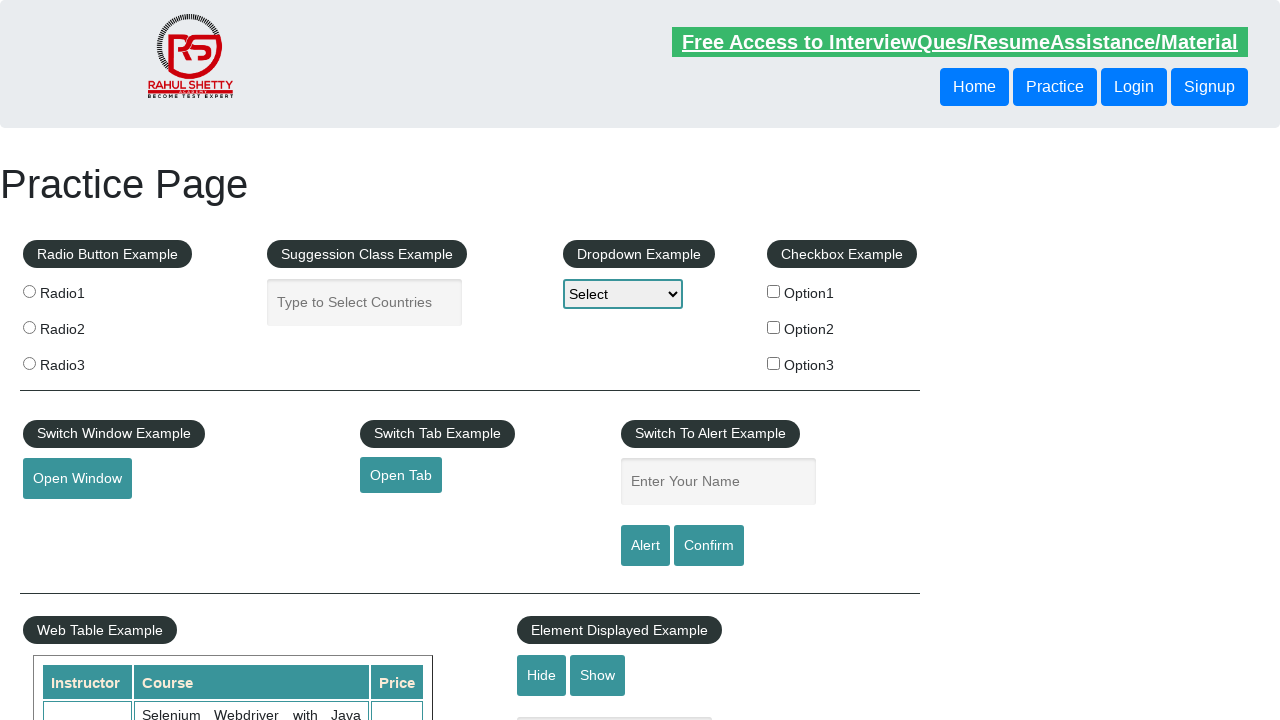

Waited 500ms for alert to be processed
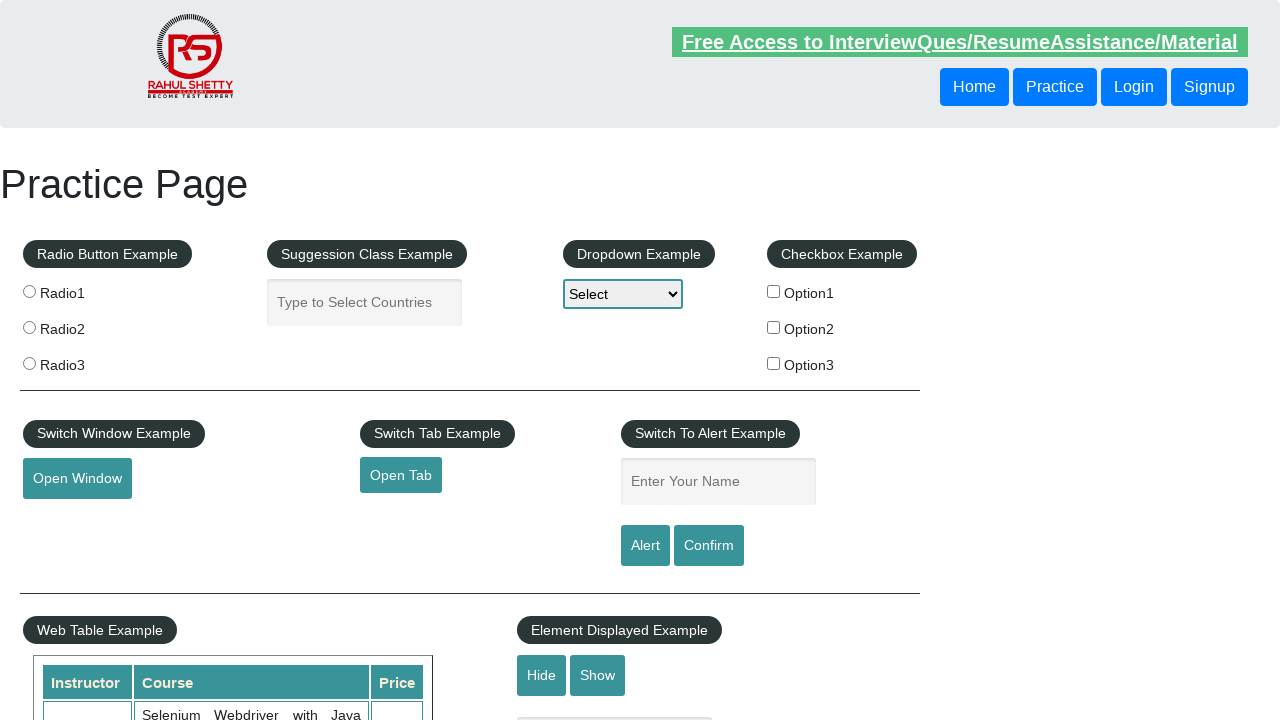

Set up one-time dialog handler for dismissing confirm
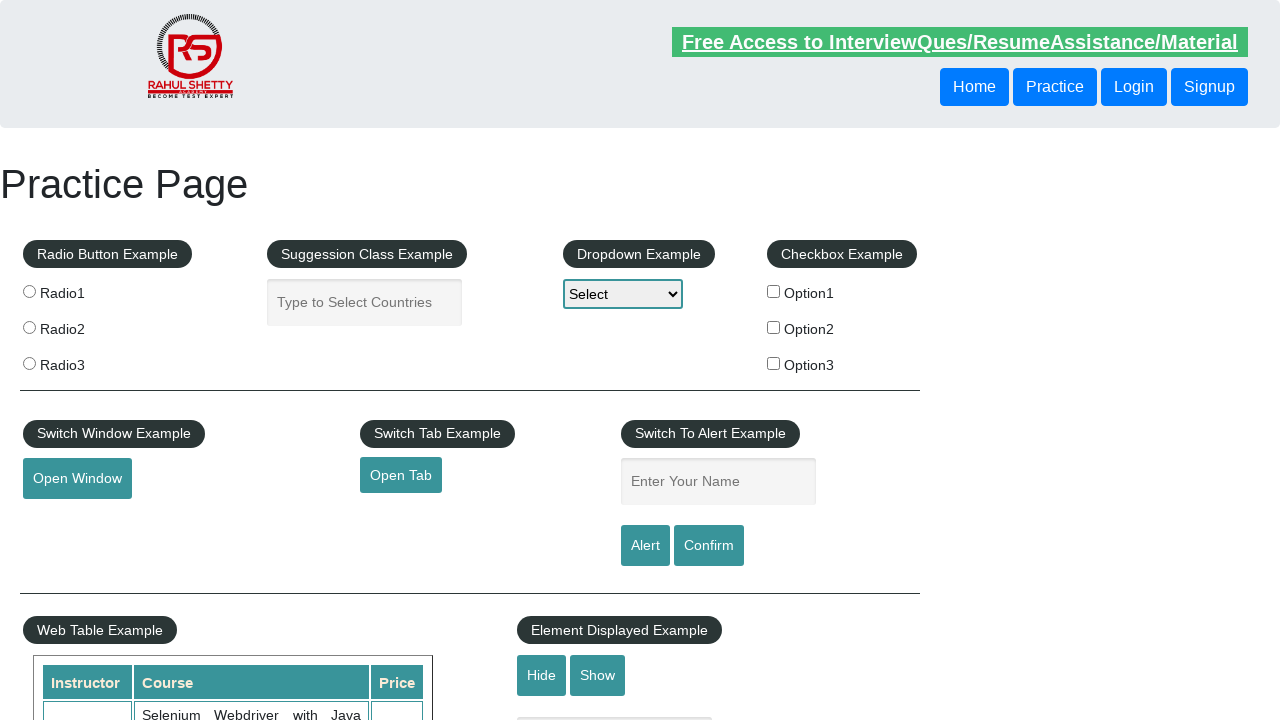

Clicked confirm button and dismissed the confirm dialog at (709, 546) on #confirmbtn
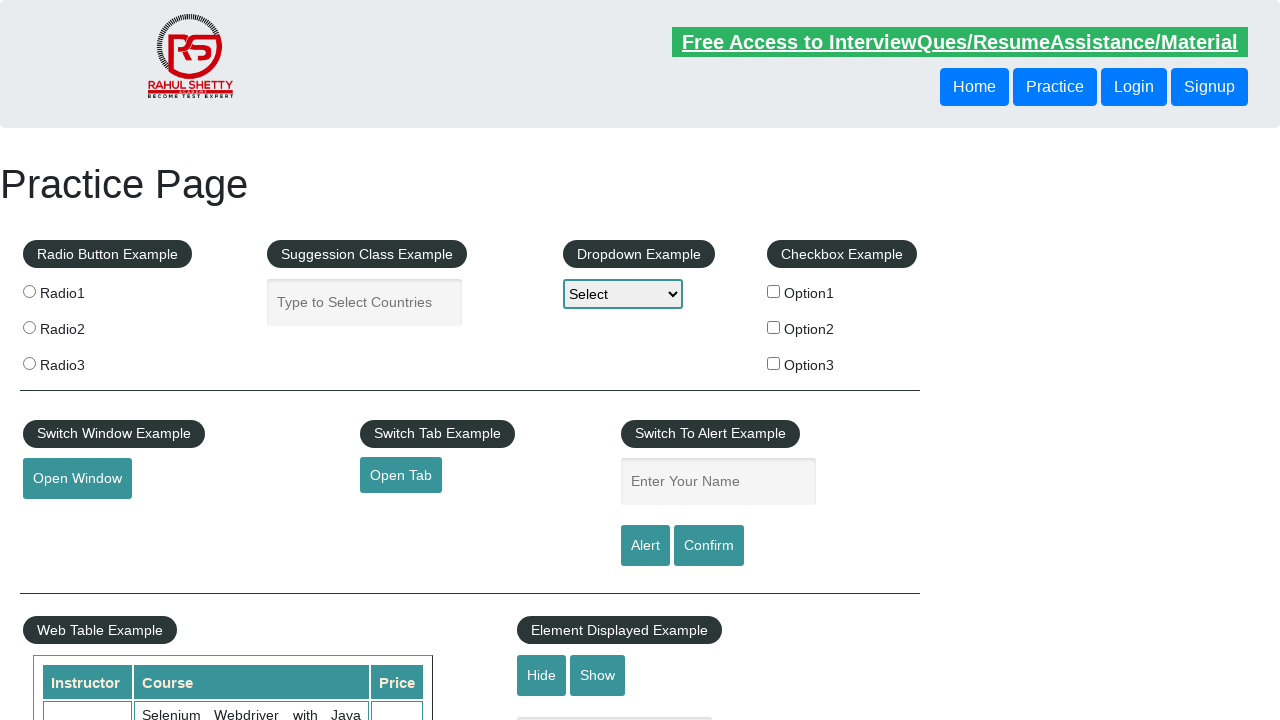

Waited 500ms for confirm dialog to be processed
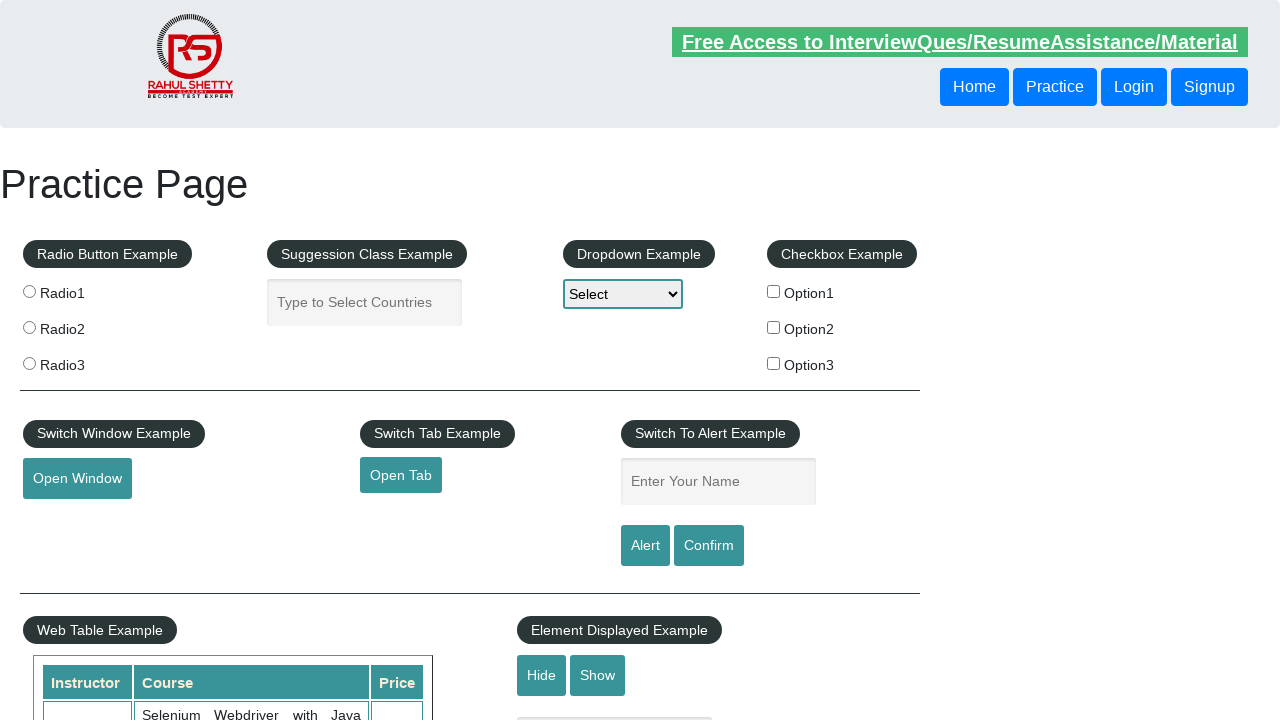

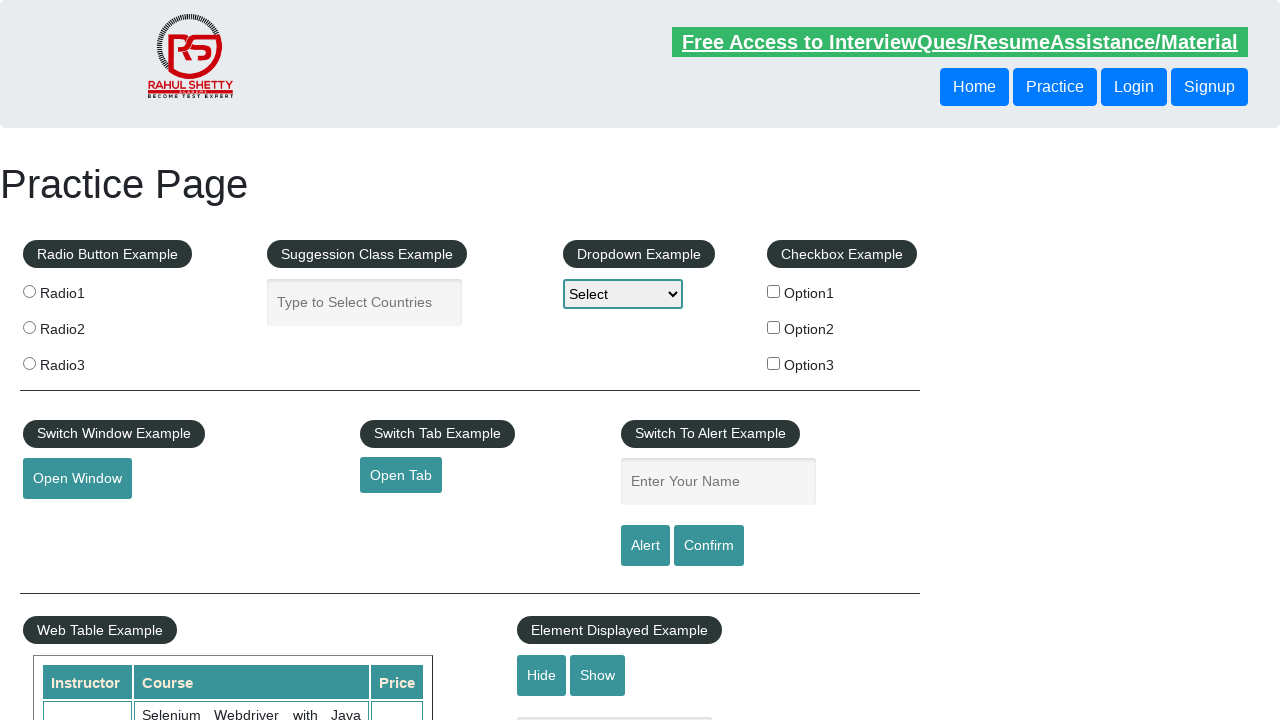